Tests registration form validation with mismatched passwords, verifying password confirmation error message

Starting URL: https://alada.vn/tai-khoan/dang-ky.html

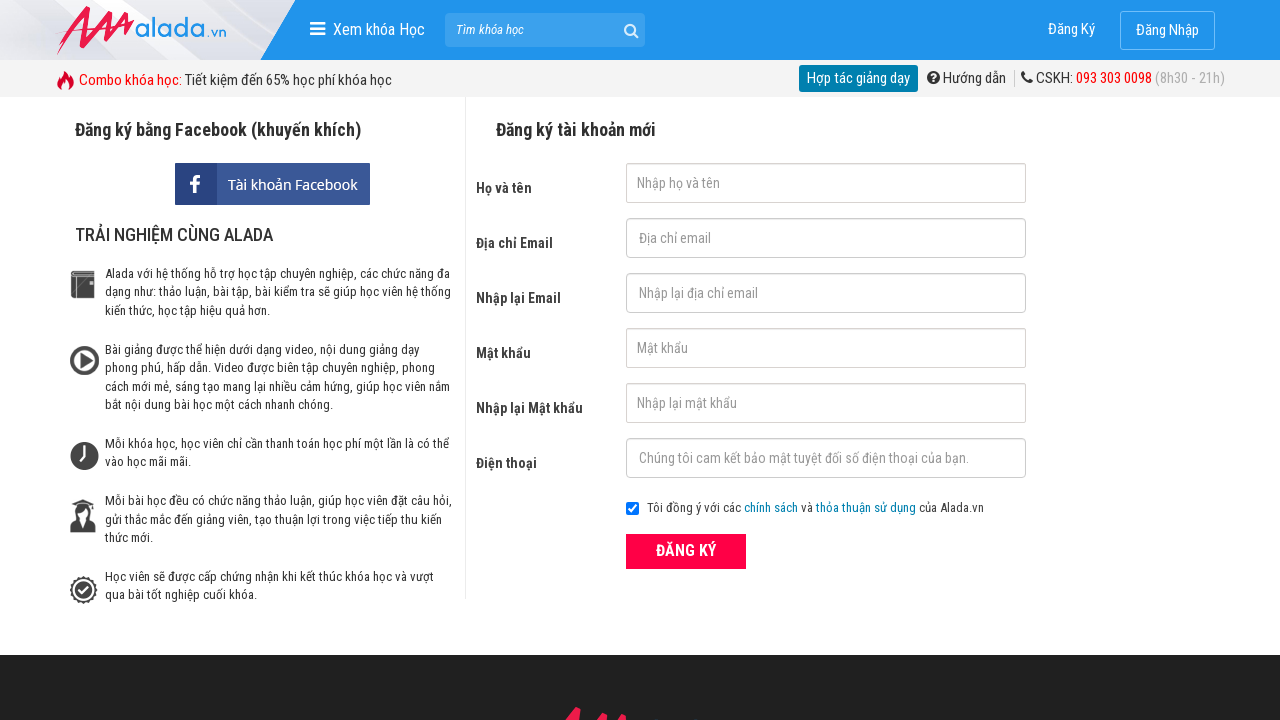

Filled first name field with 'Le Thanh Loc' on #txtFirstname
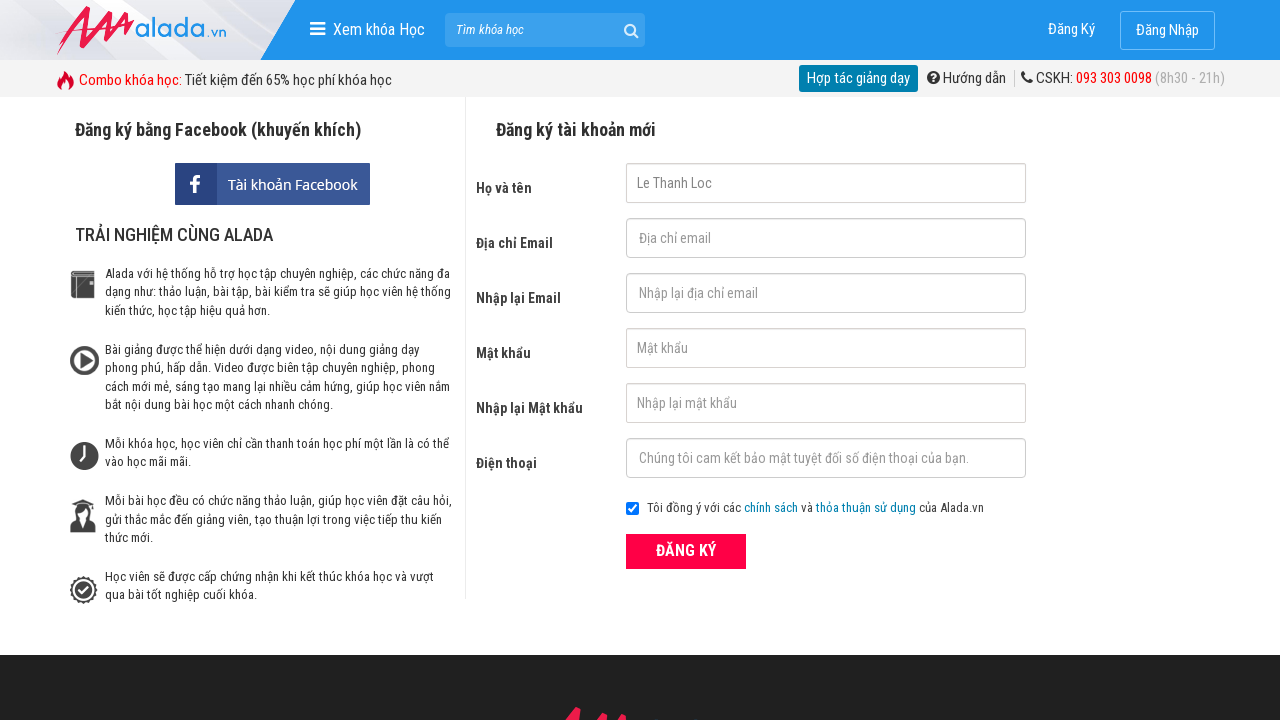

Filled email field with '123&123.123' on #txtEmail
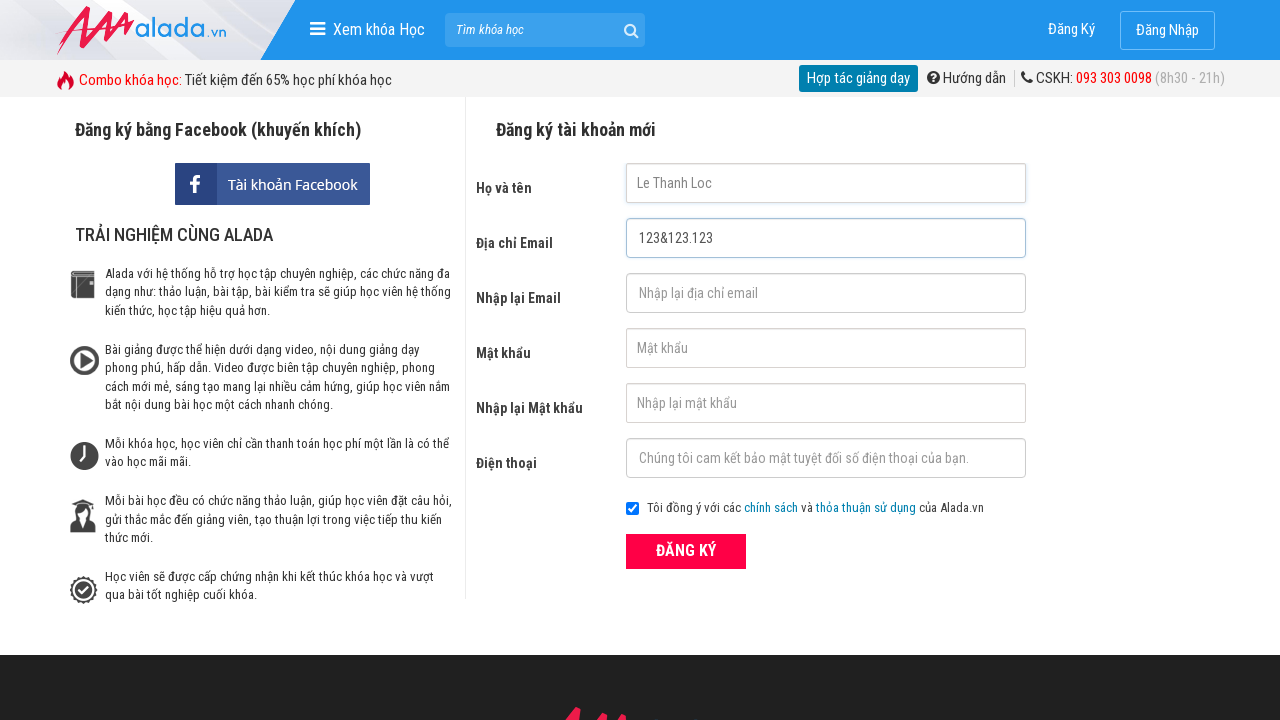

Filled confirm email field with '123&123.123' on #txtCEmail
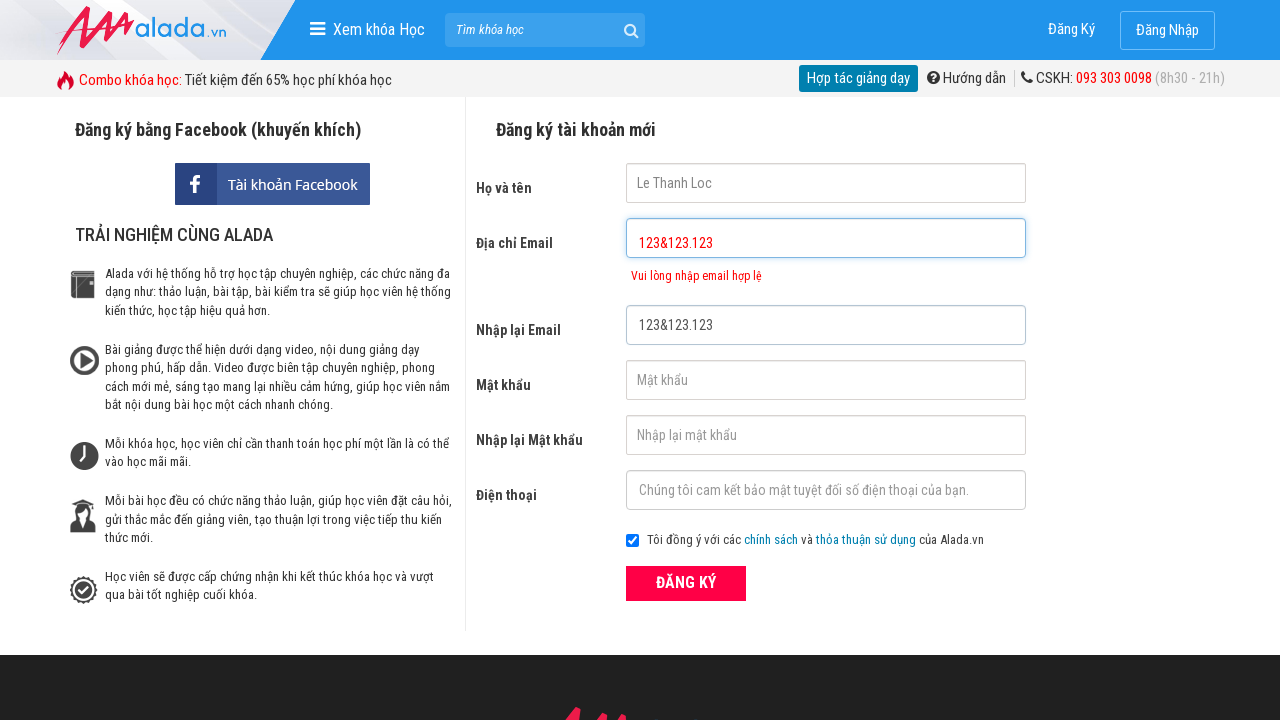

Filled password field with '123456' on #txtPassword
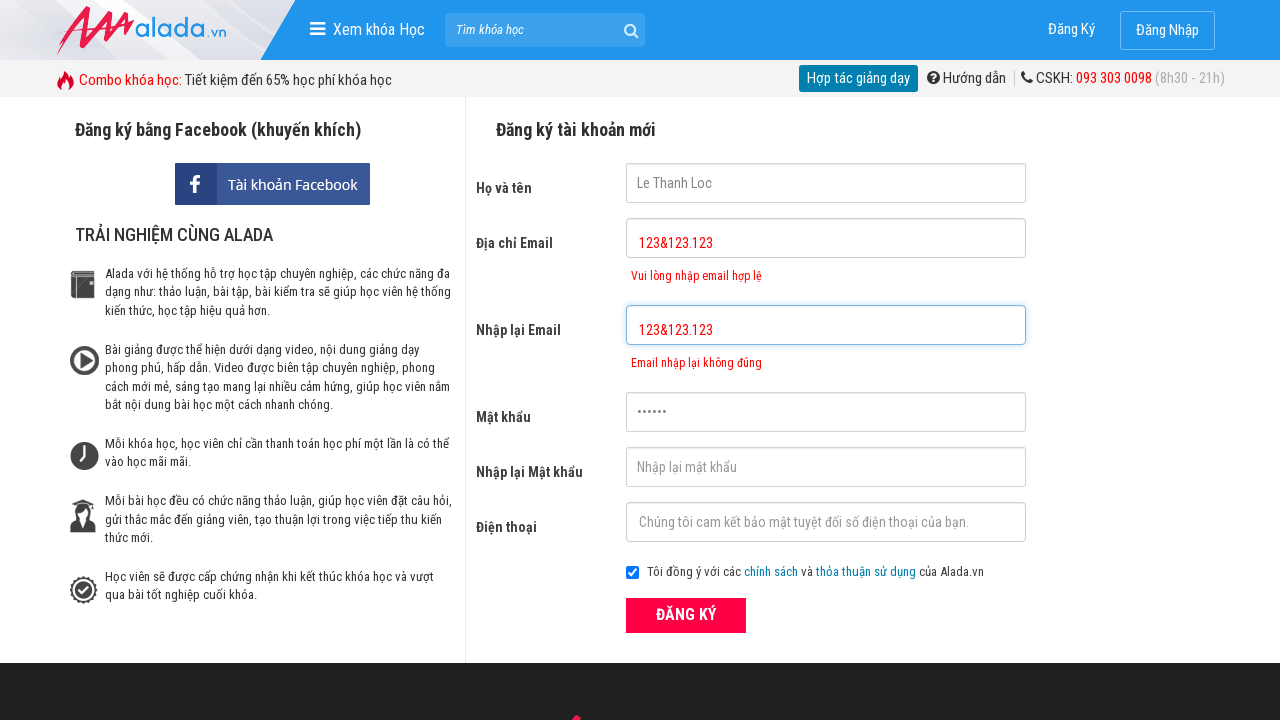

Filled confirm password field with '1234567' (mismatched) on #txtCPassword
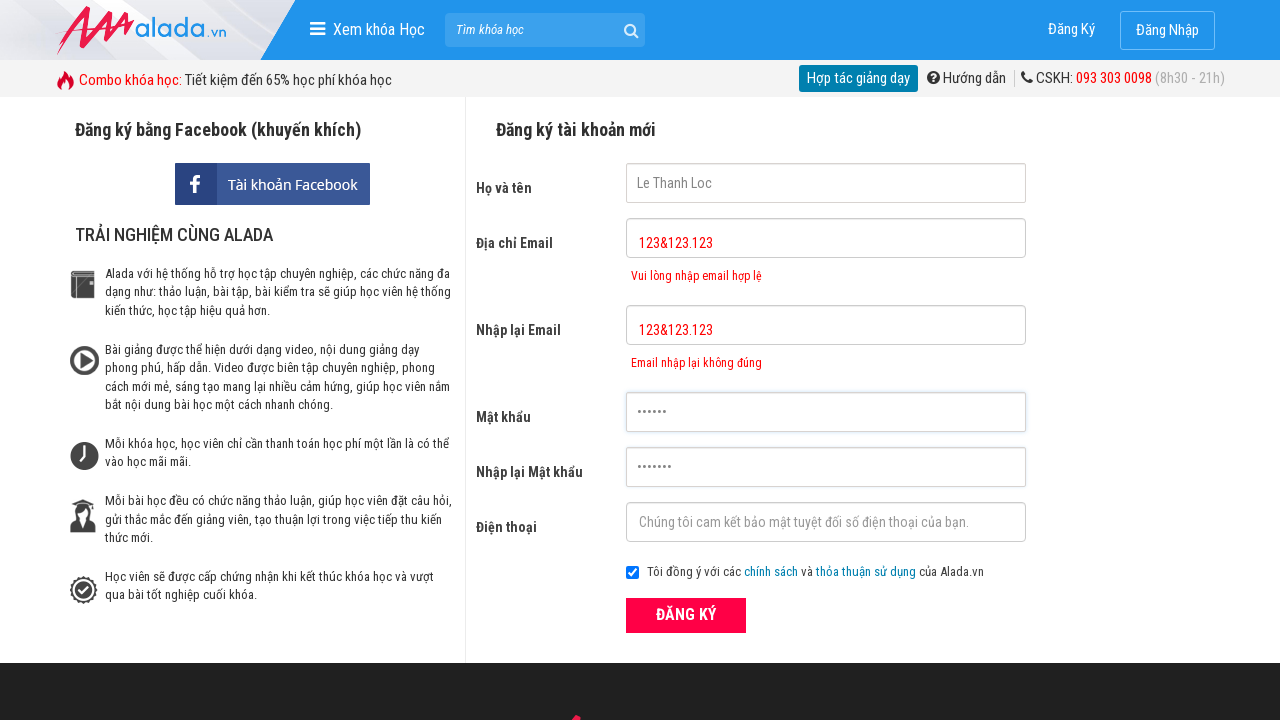

Filled phone field with '0987654231' on #txtPhone
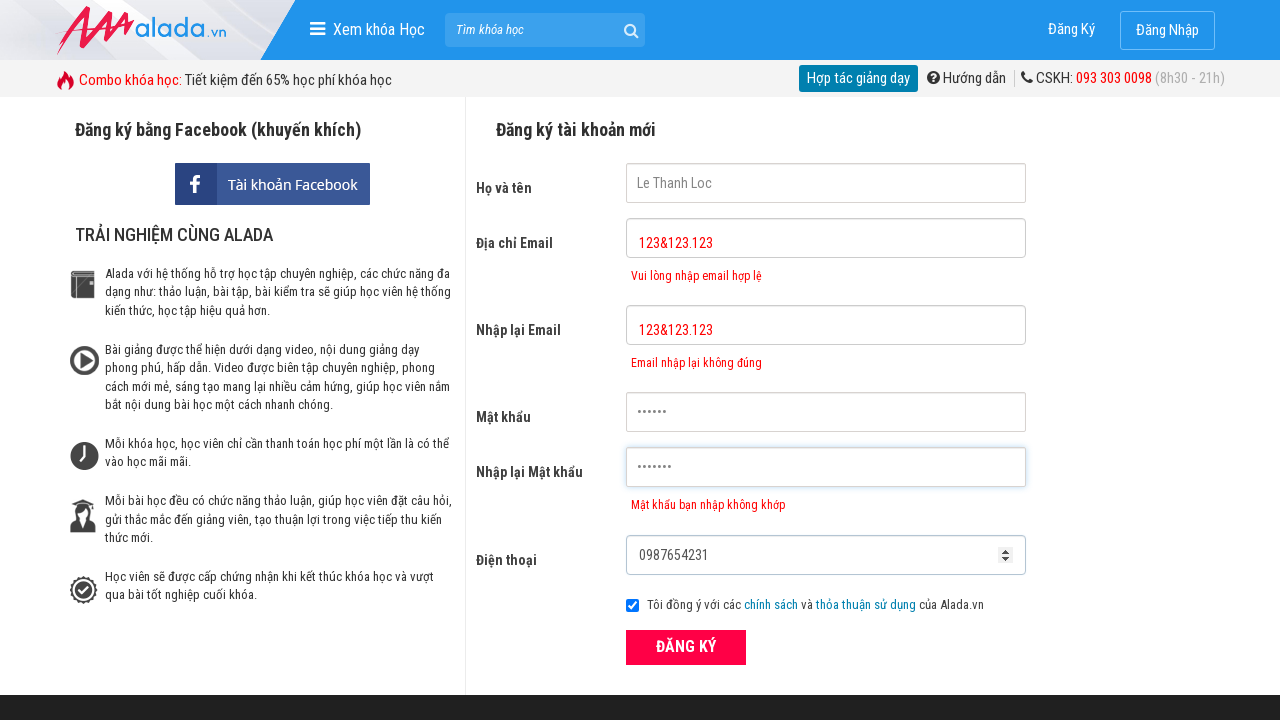

Clicked ĐĂNG KÝ (Register) button at (686, 648) on xpath=//div[@class='field_btn']/button[text()='ĐĂNG KÝ']
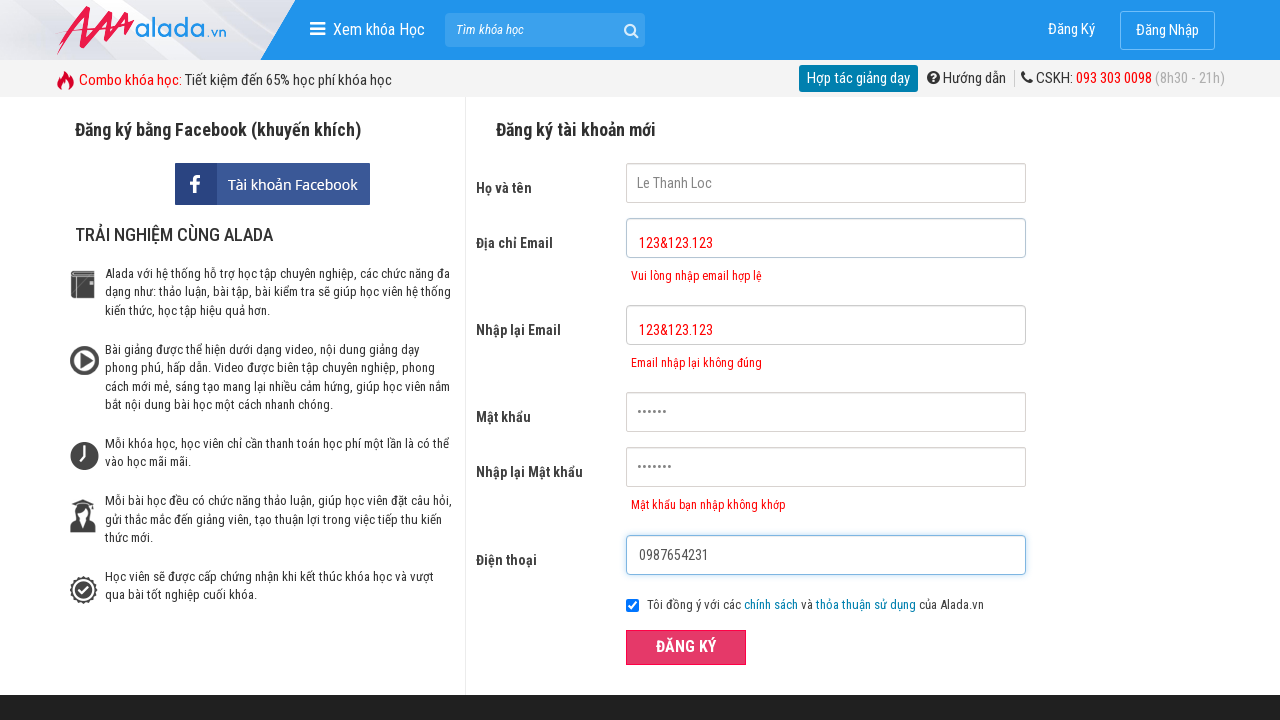

Password confirmation error message appeared
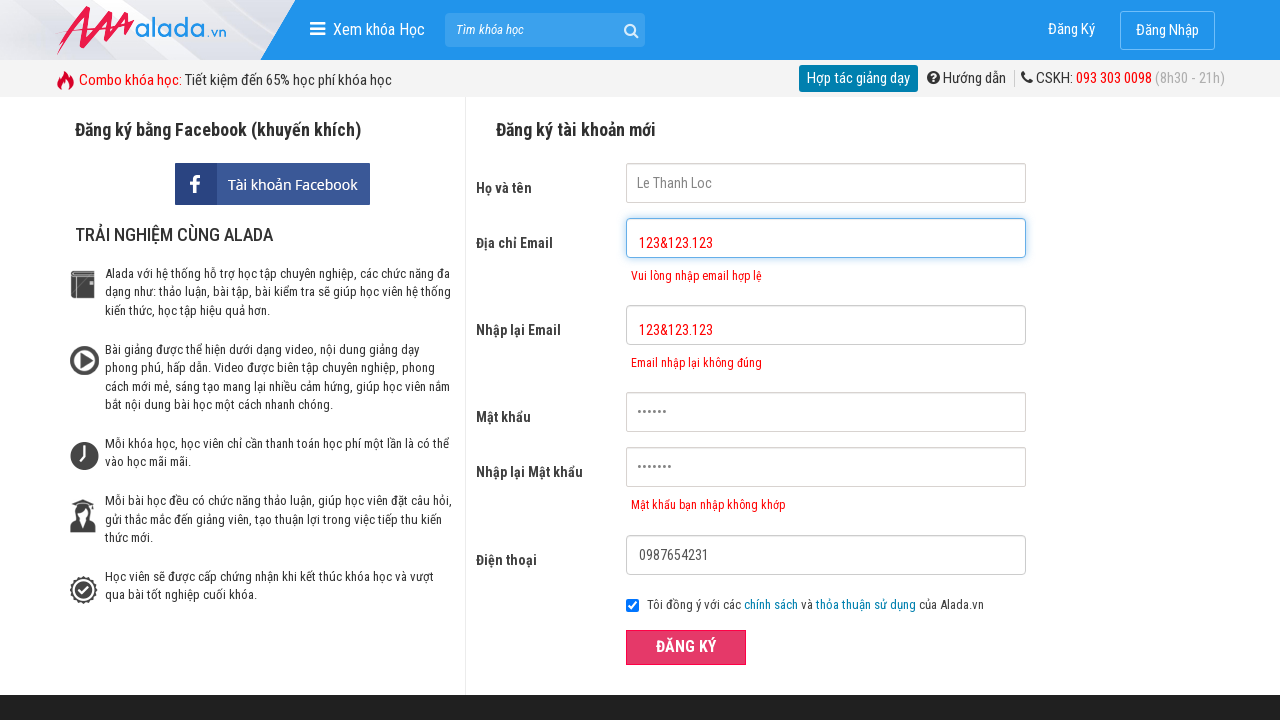

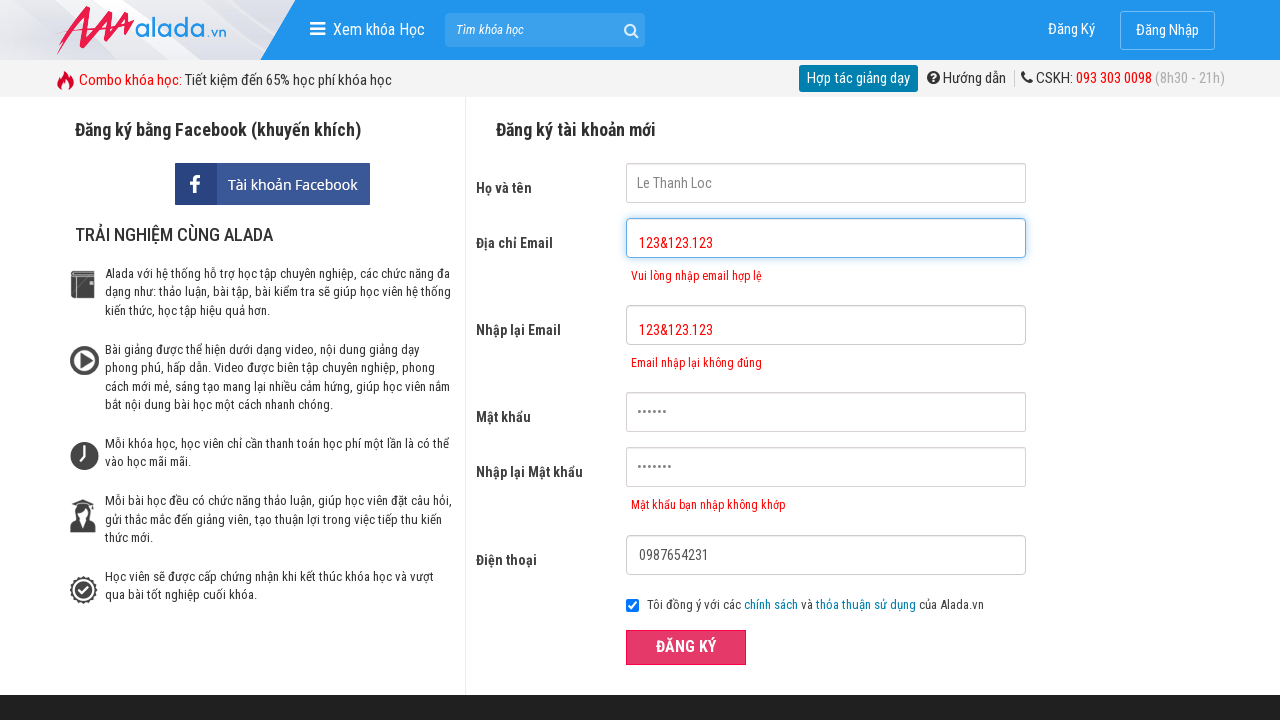